Tests a registration form by filling in first name, last name, and email fields, then submitting the form and verifying the success message

Starting URL: http://suninjuly.github.io/registration1.html

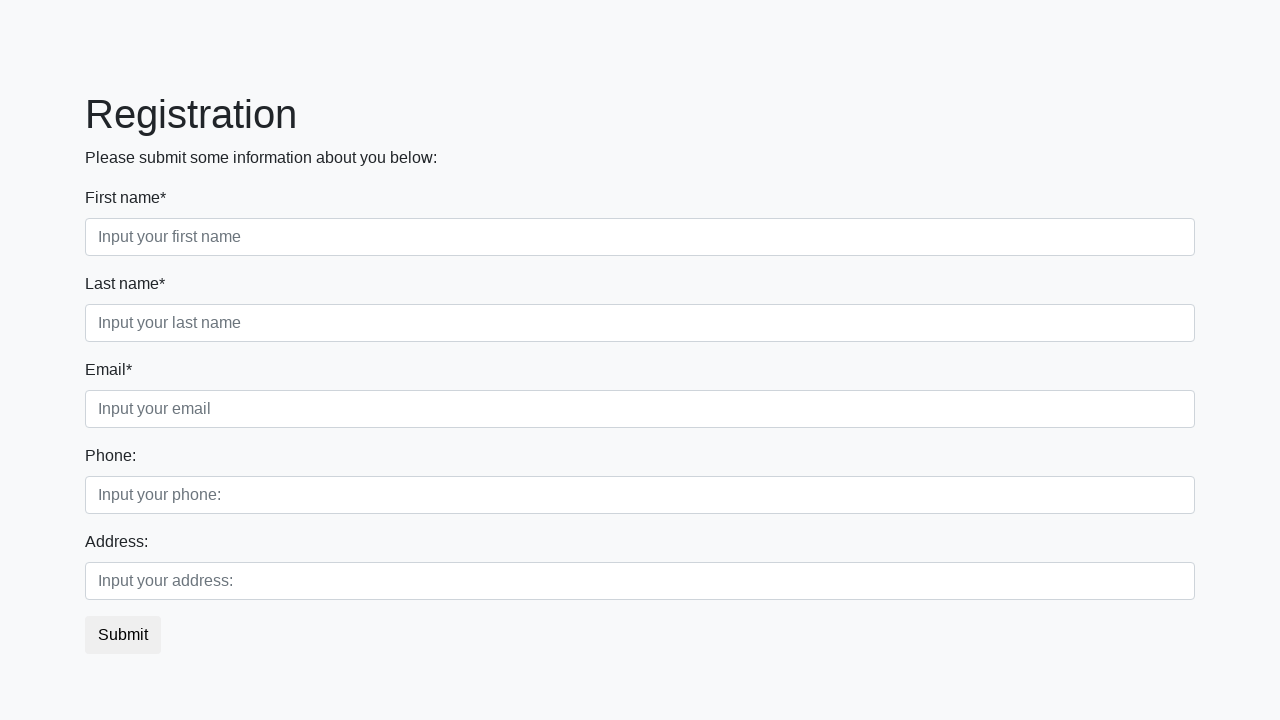

Filled first name field with 'Ivan' on [class='form-control first']
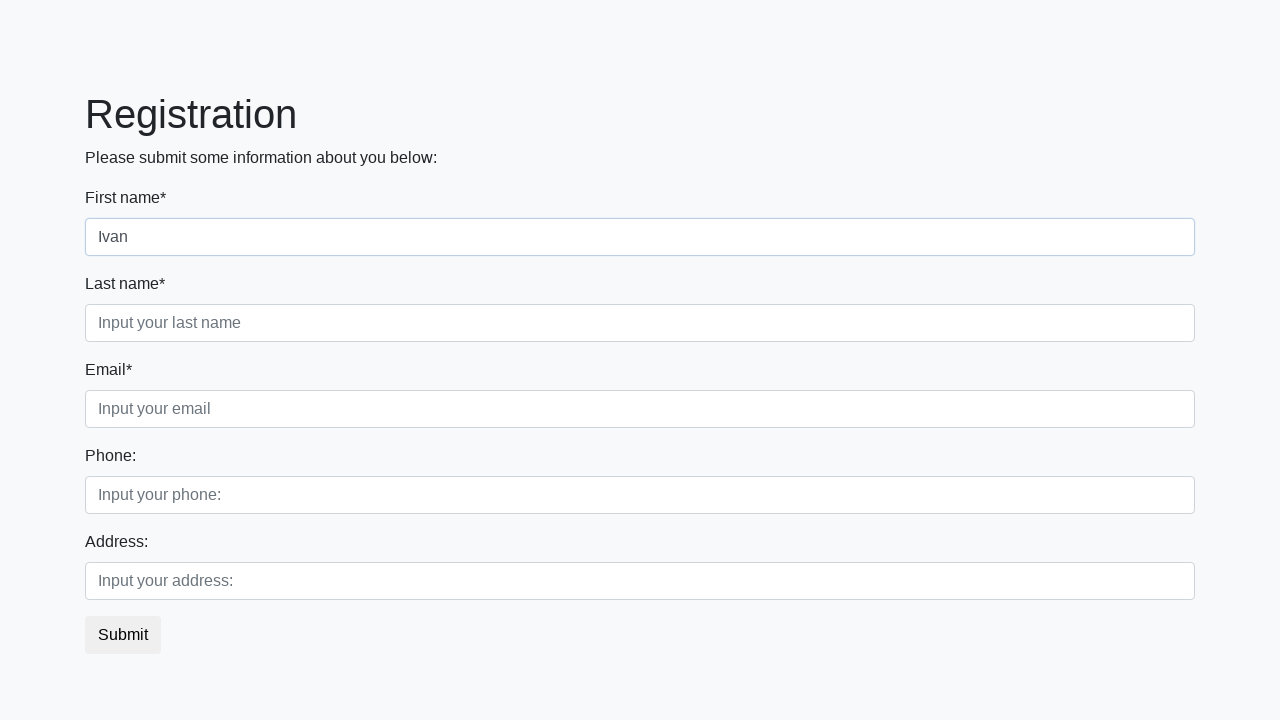

Filled last name field with 'Petrov' on [class='form-control second']
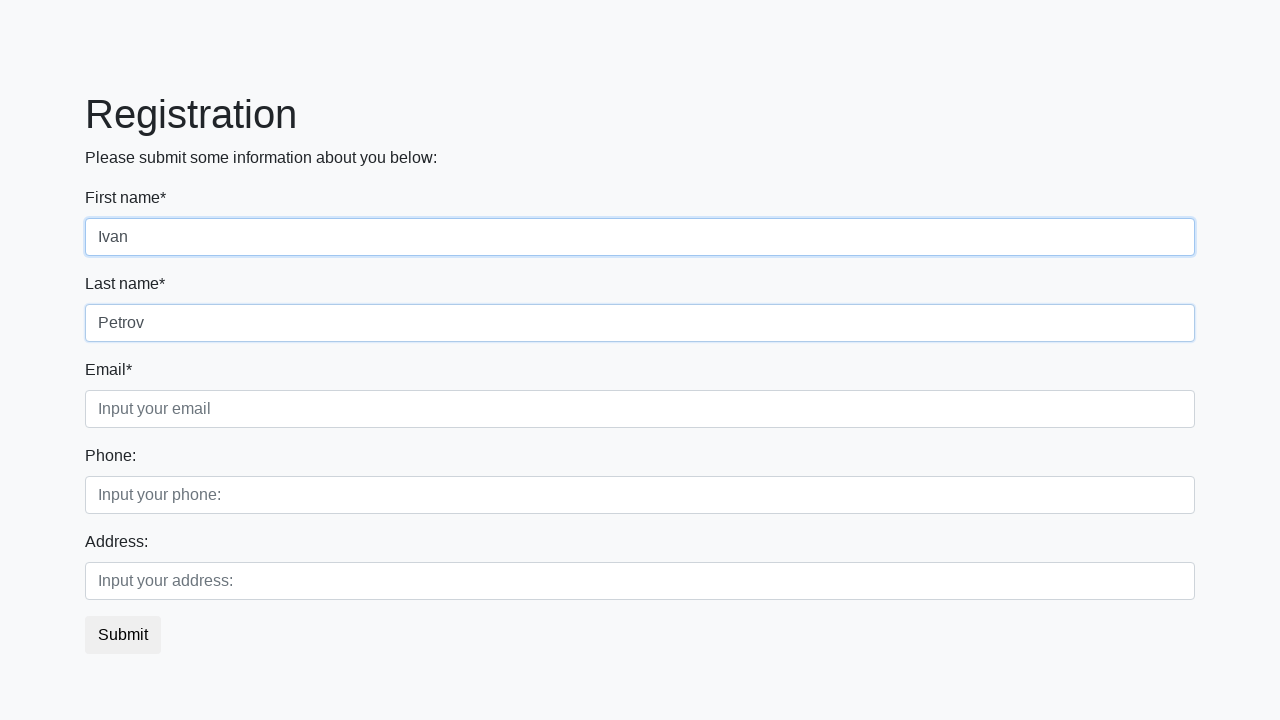

Filled email field with 'mail@mail.net' on [class='form-control third']
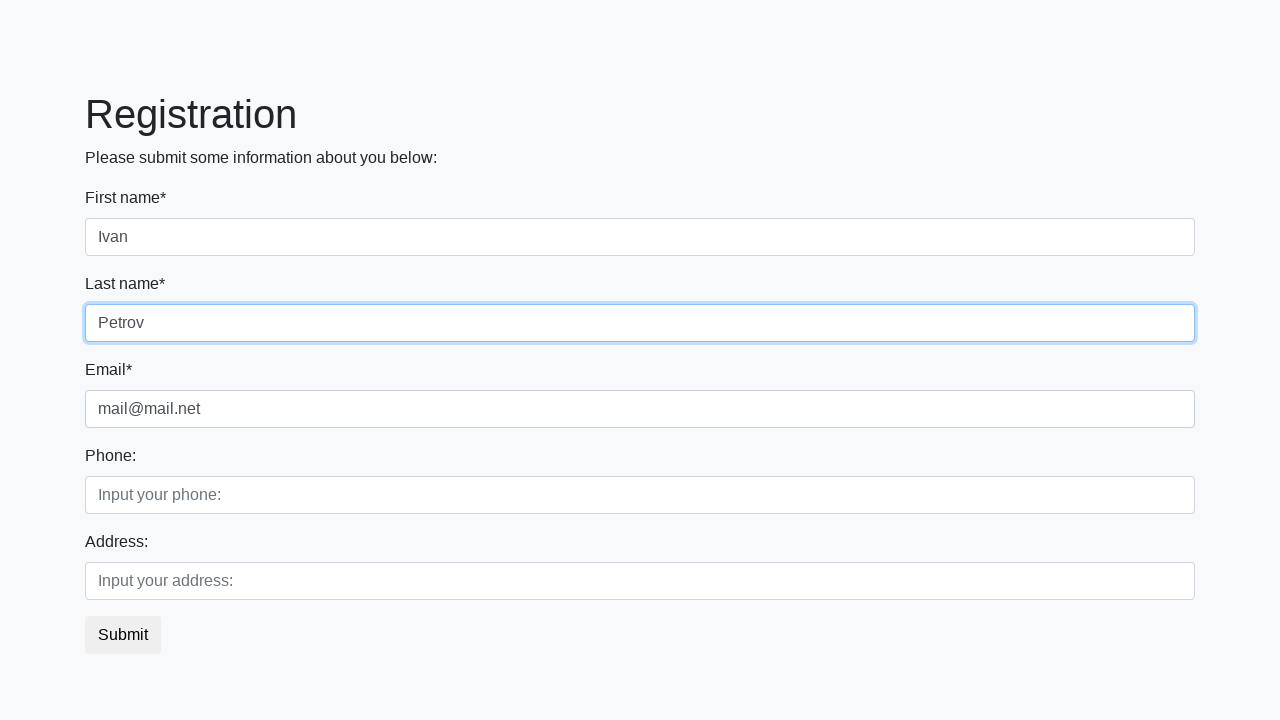

Clicked submit button to register at (123, 635) on button.btn
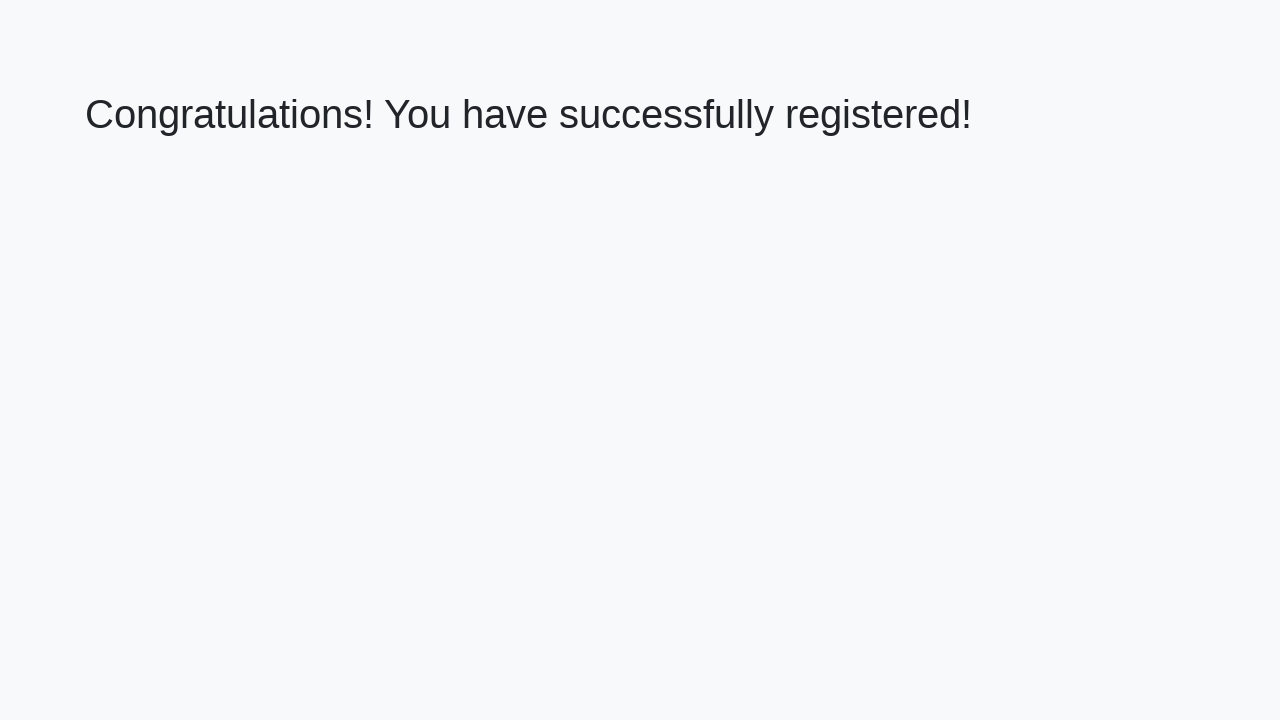

Success message appeared
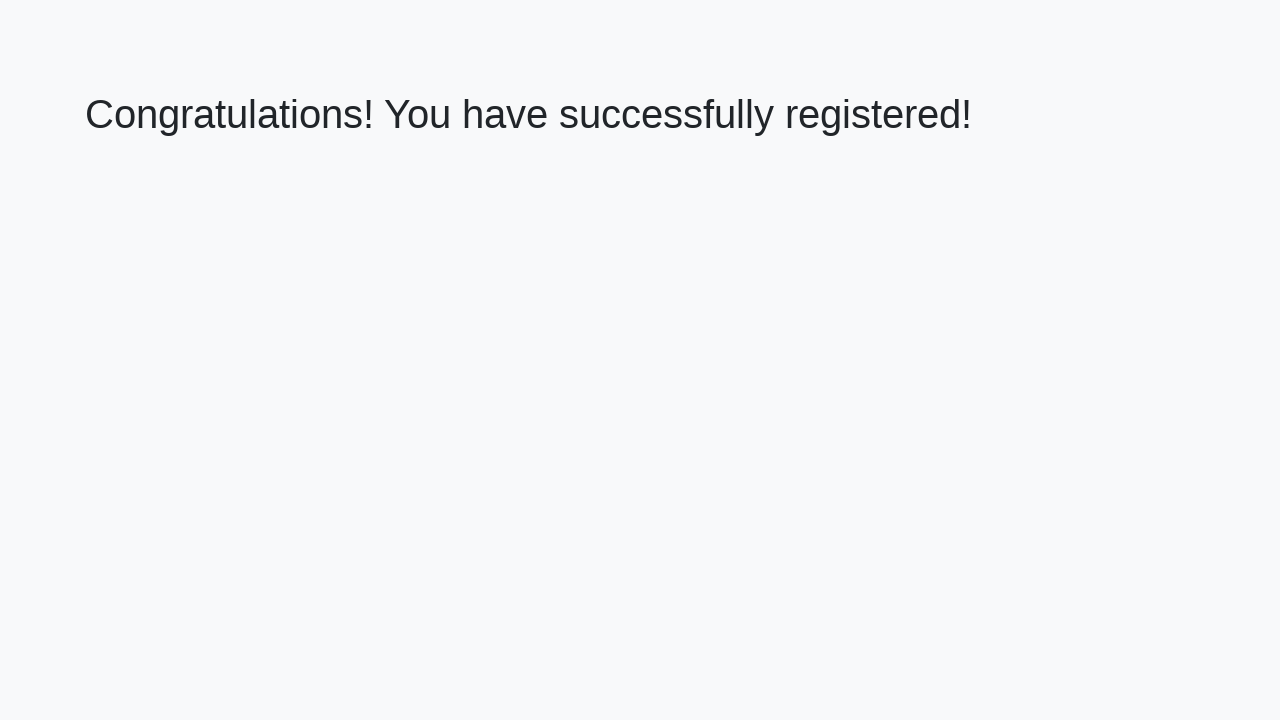

Retrieved success message text: 'Congratulations! You have successfully registered!'
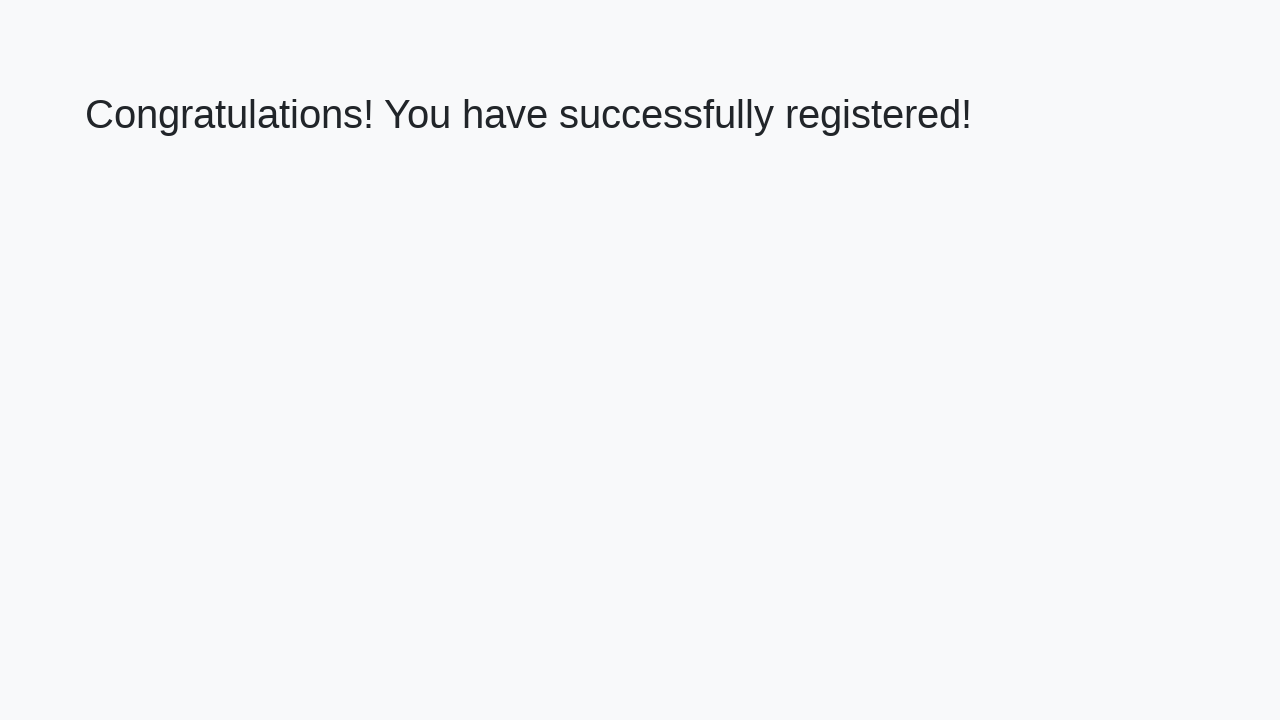

Verified success message matches expected text
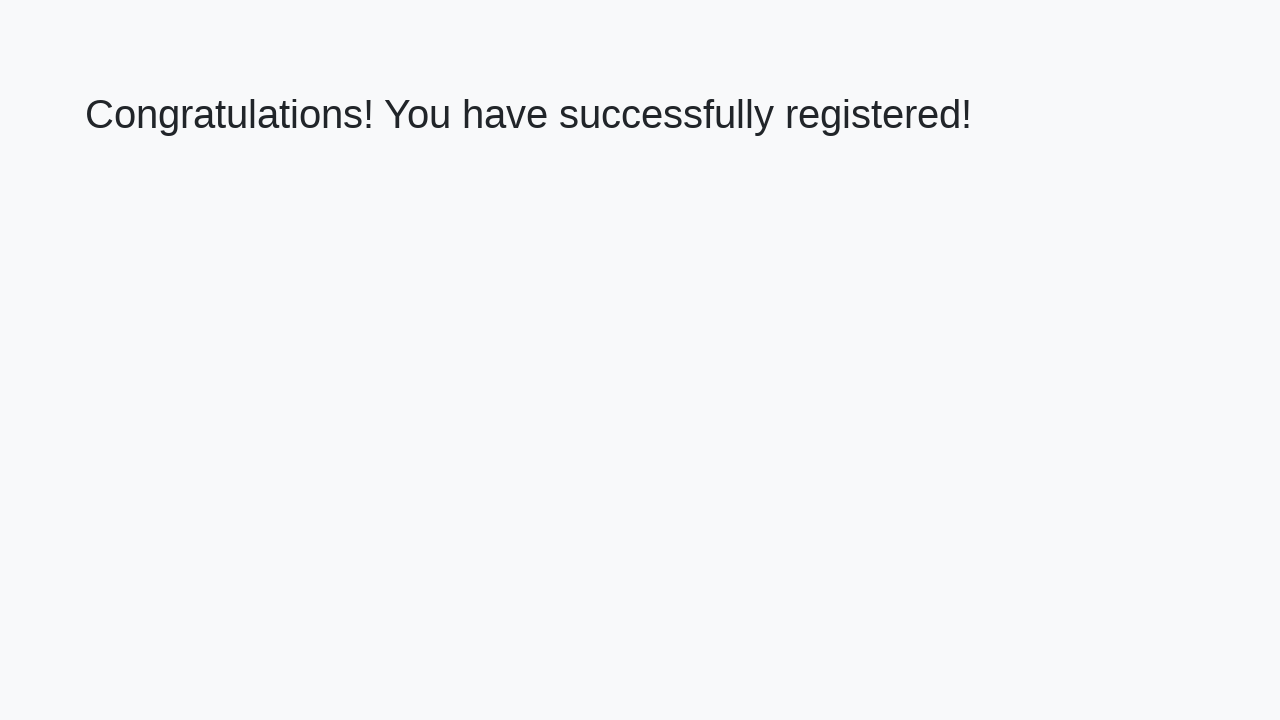

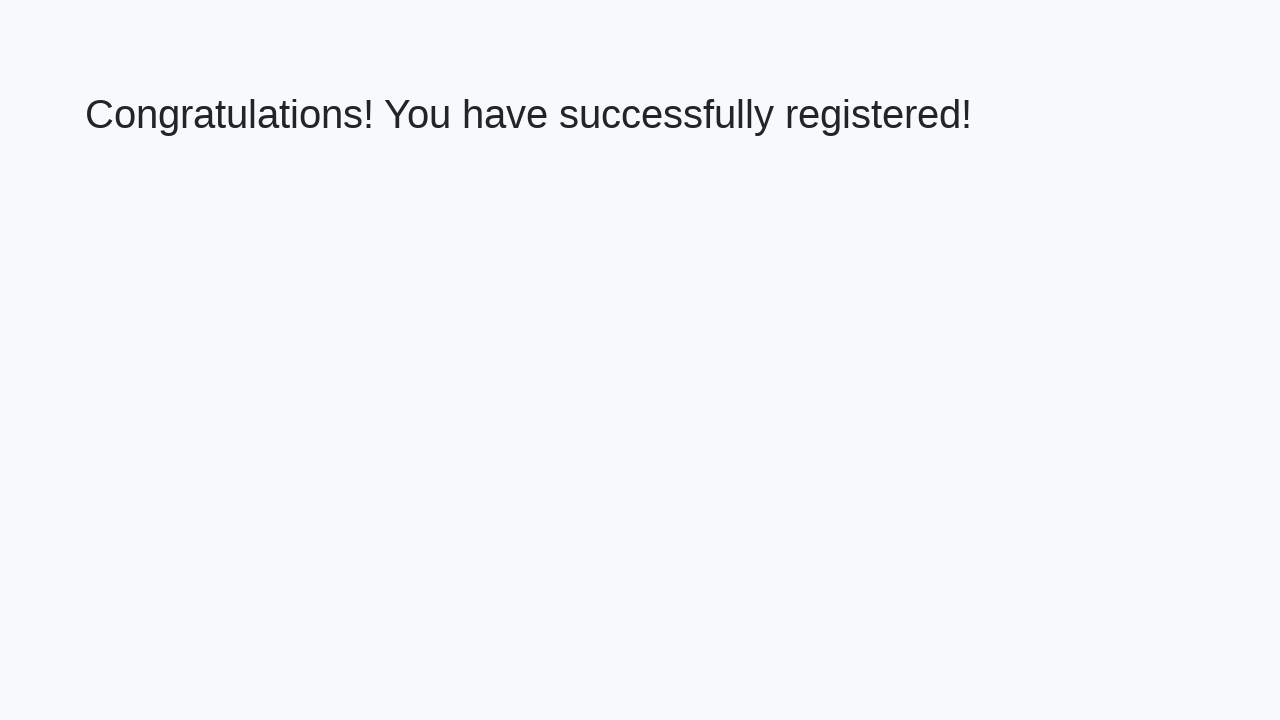